Tests dynamic loading by clicking through to a hidden element example and revealing content

Starting URL: https://the-internet.herokuapp.com/

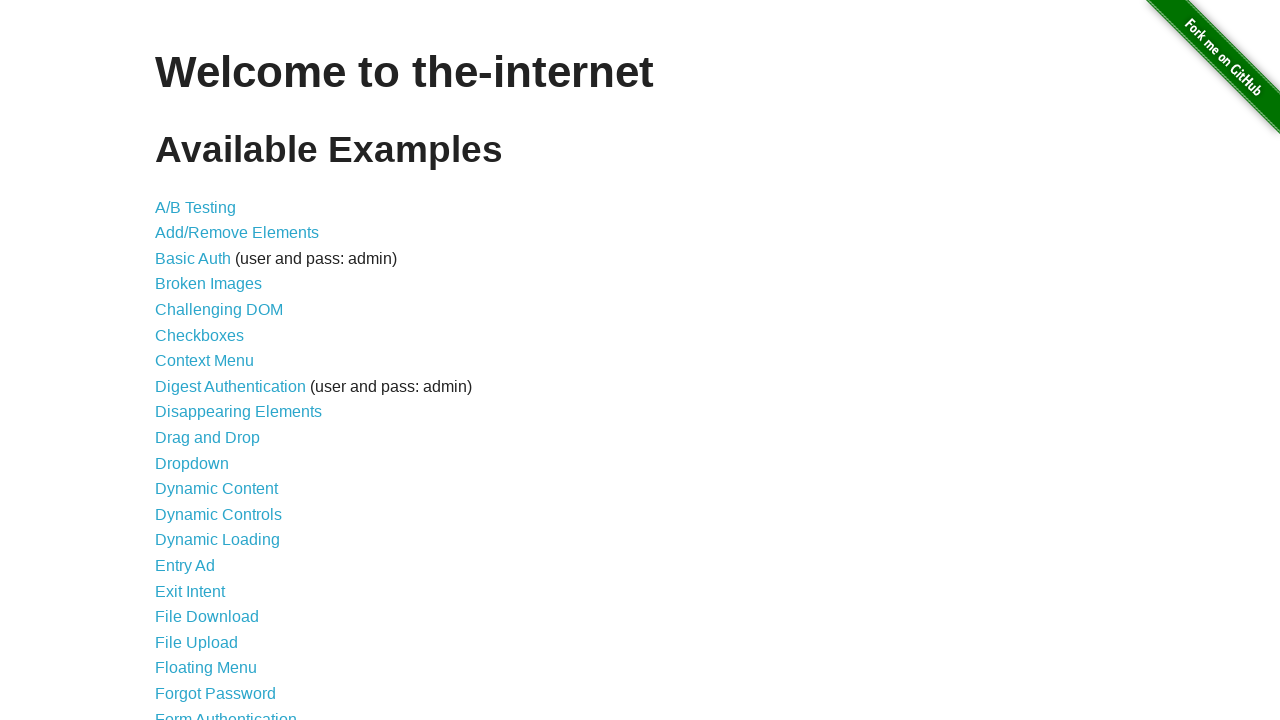

Clicked on Dynamic Loading link at (218, 540) on text='Dynamic Loading'
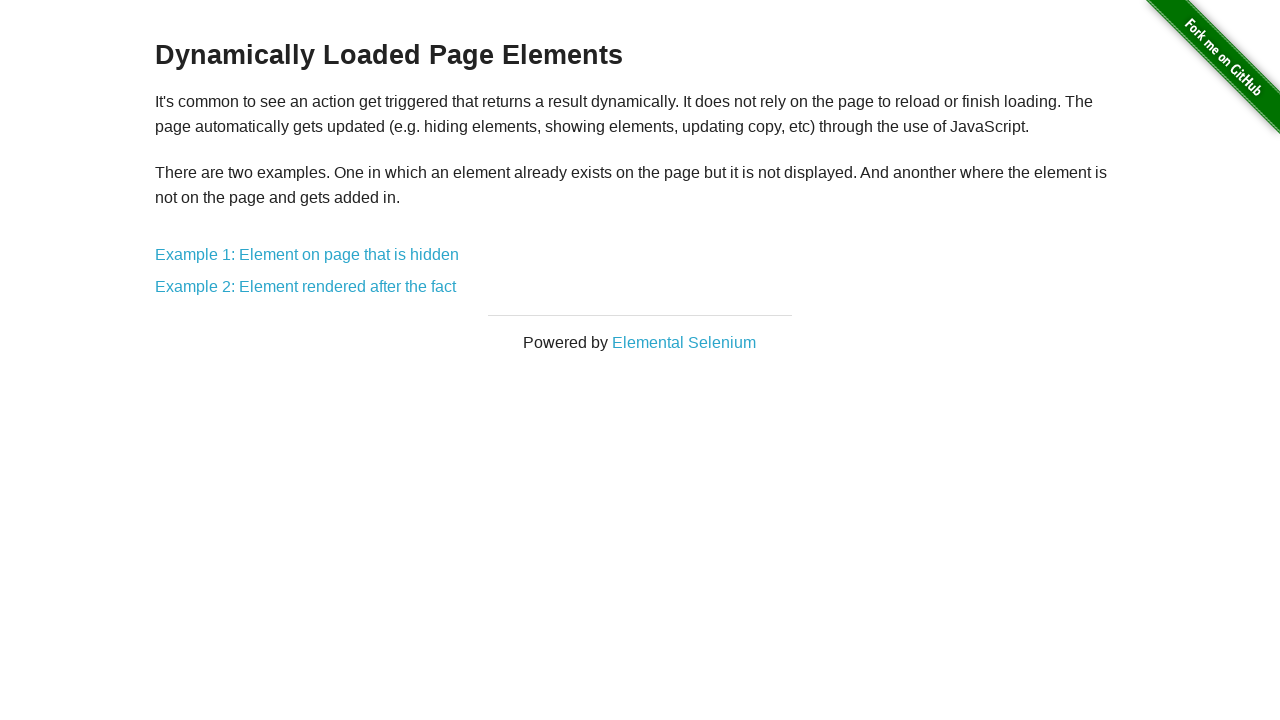

Clicked on Example 1: Element on page that is hidden link at (307, 255) on text='Example 1: Element on page that is hidden'
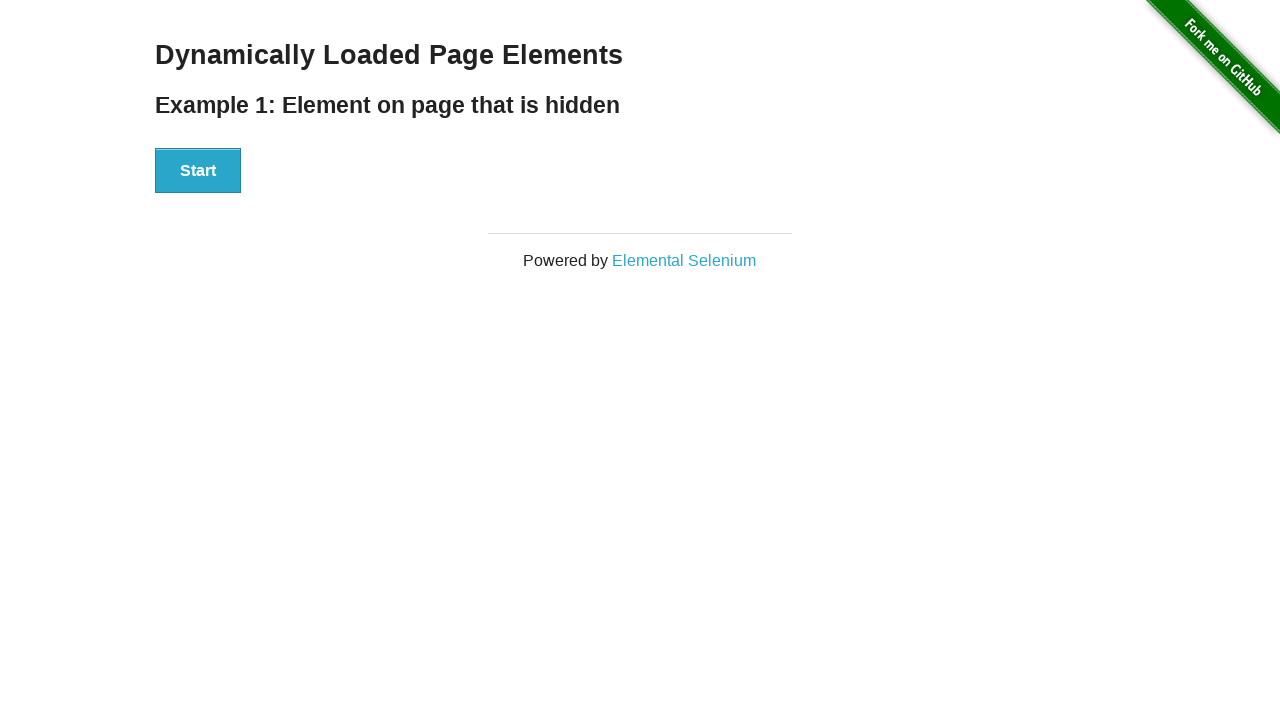

Clicked Start button to initiate dynamic loading at (198, 171) on #start button
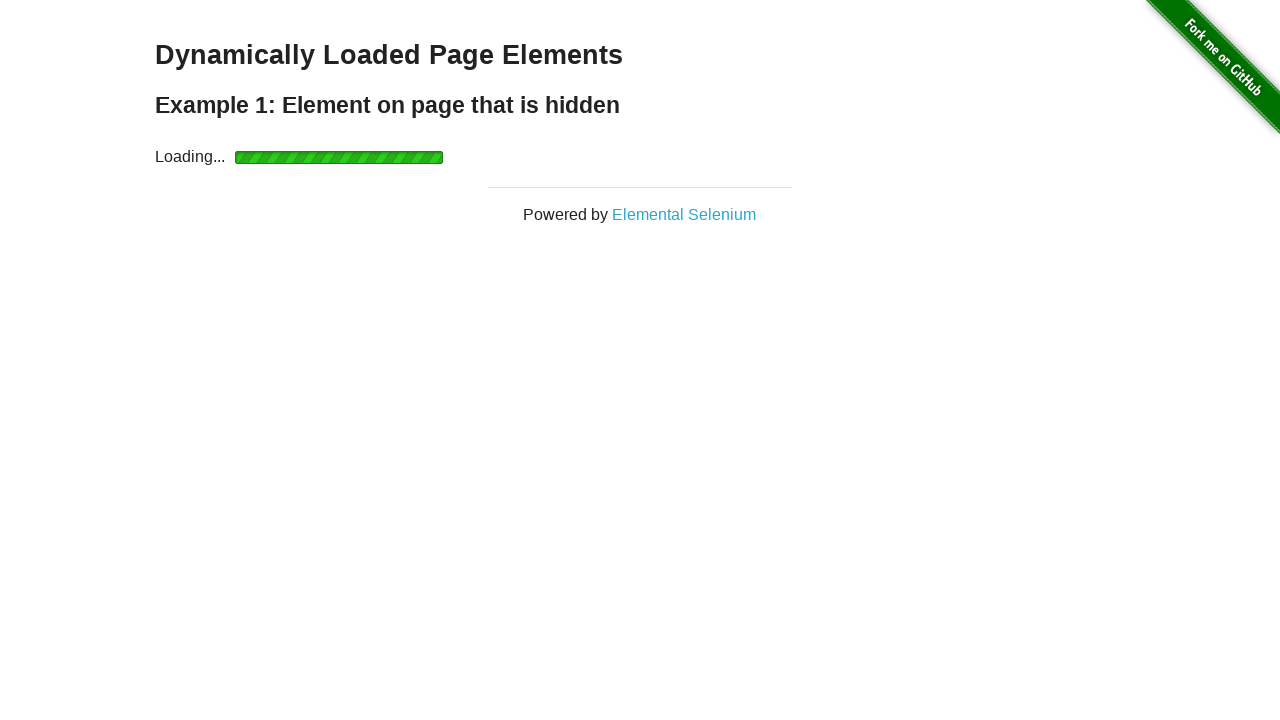

Loading indicator disappeared
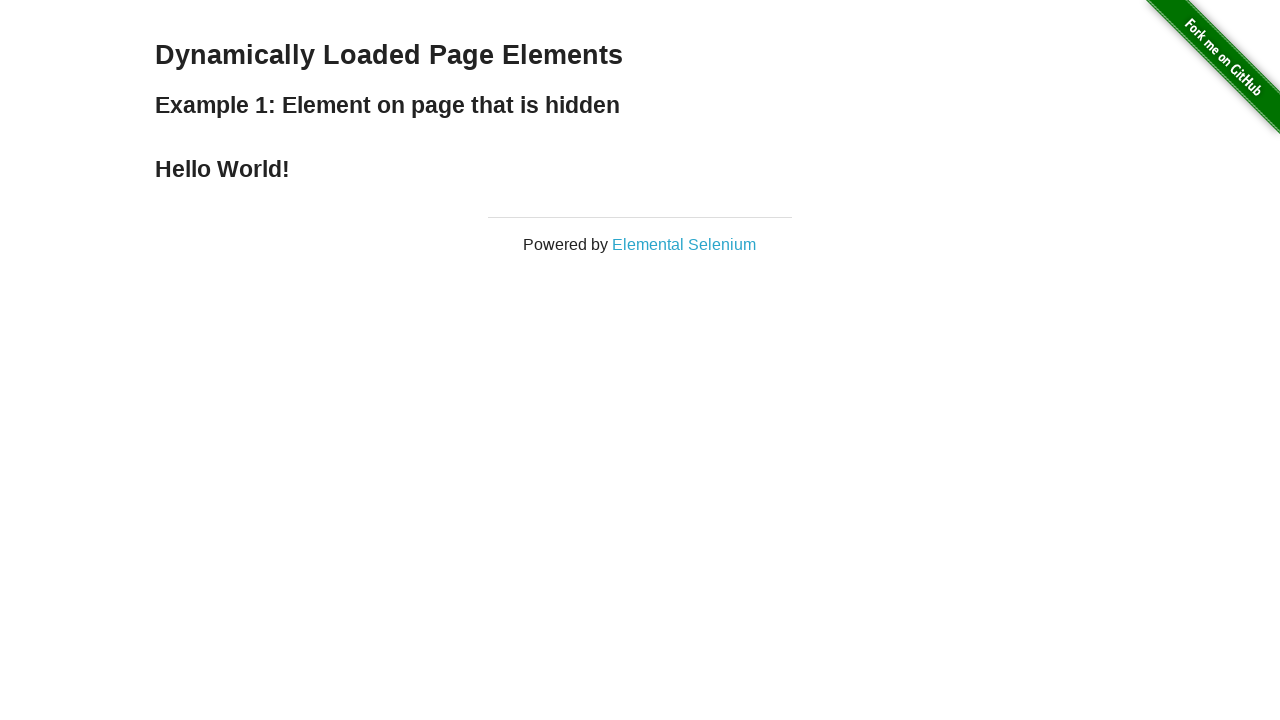

Hidden content revealed with 'Hello World!' message
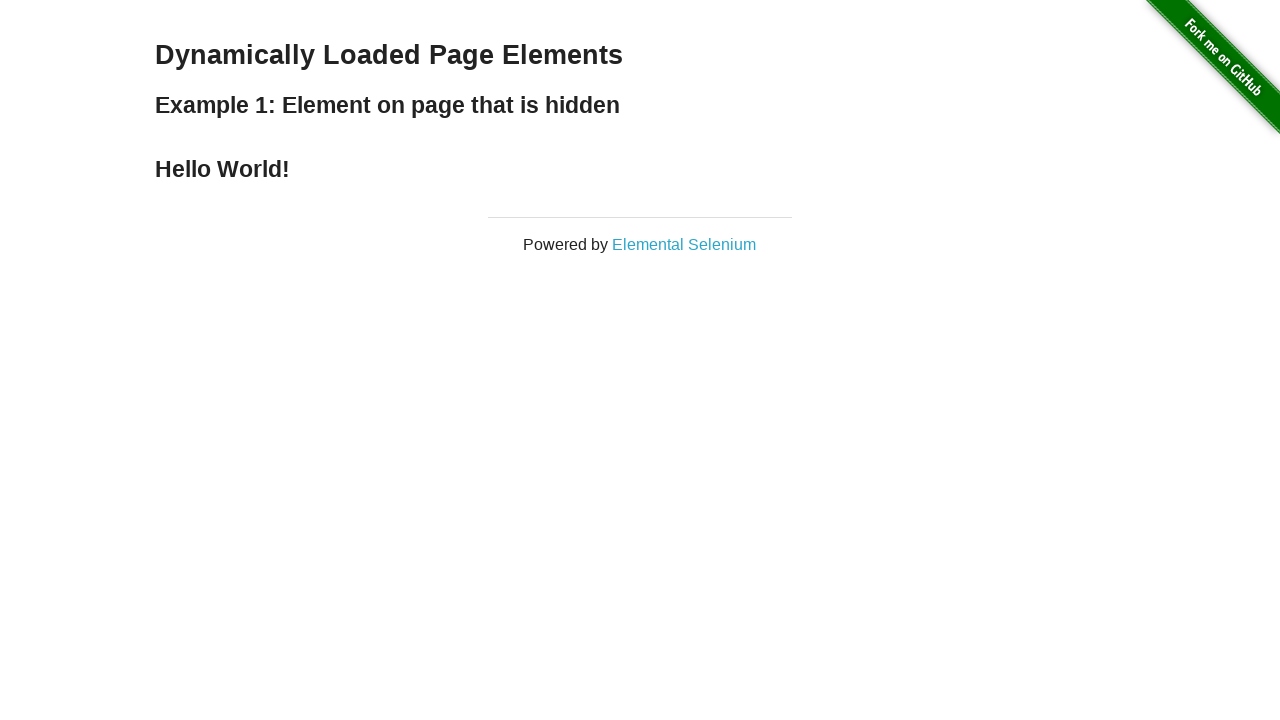

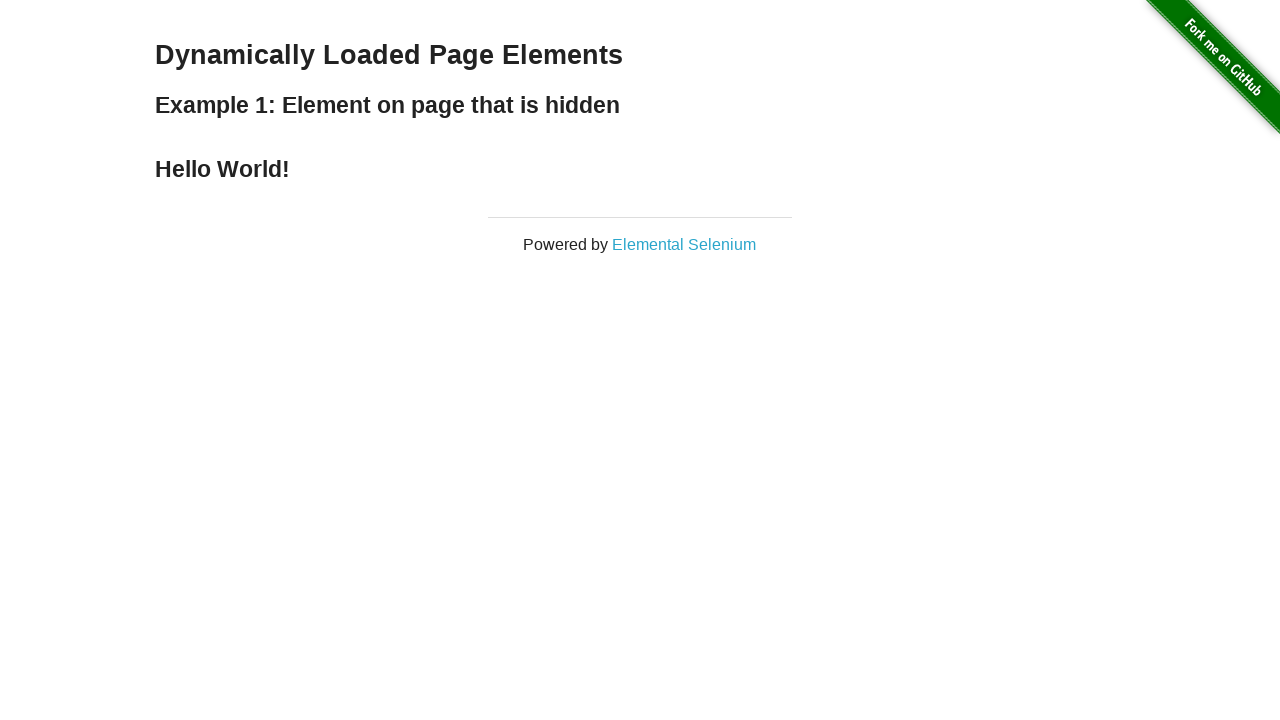